Tests context menu functionality by right-clicking on an element, selecting an option from the context menu, and handling the resulting alert

Starting URL: https://swisnl.github.io/jQuery-contextMenu/demo.html

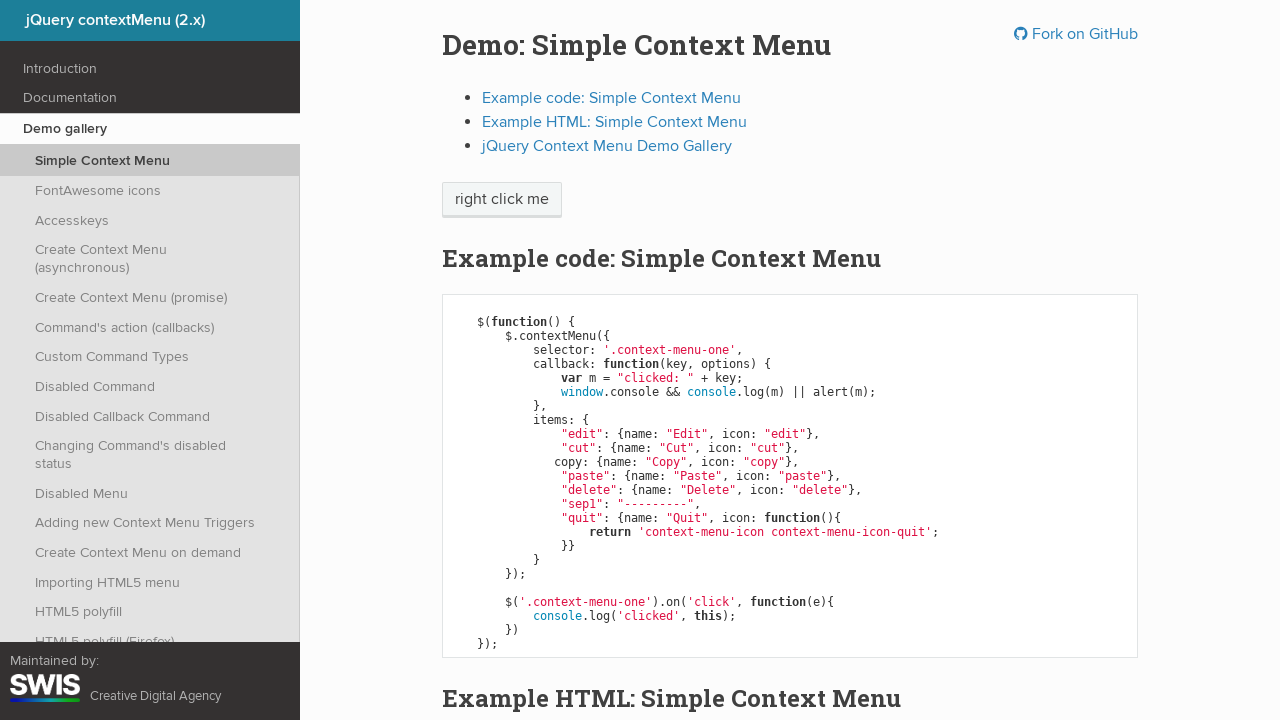

Located the context menu trigger button
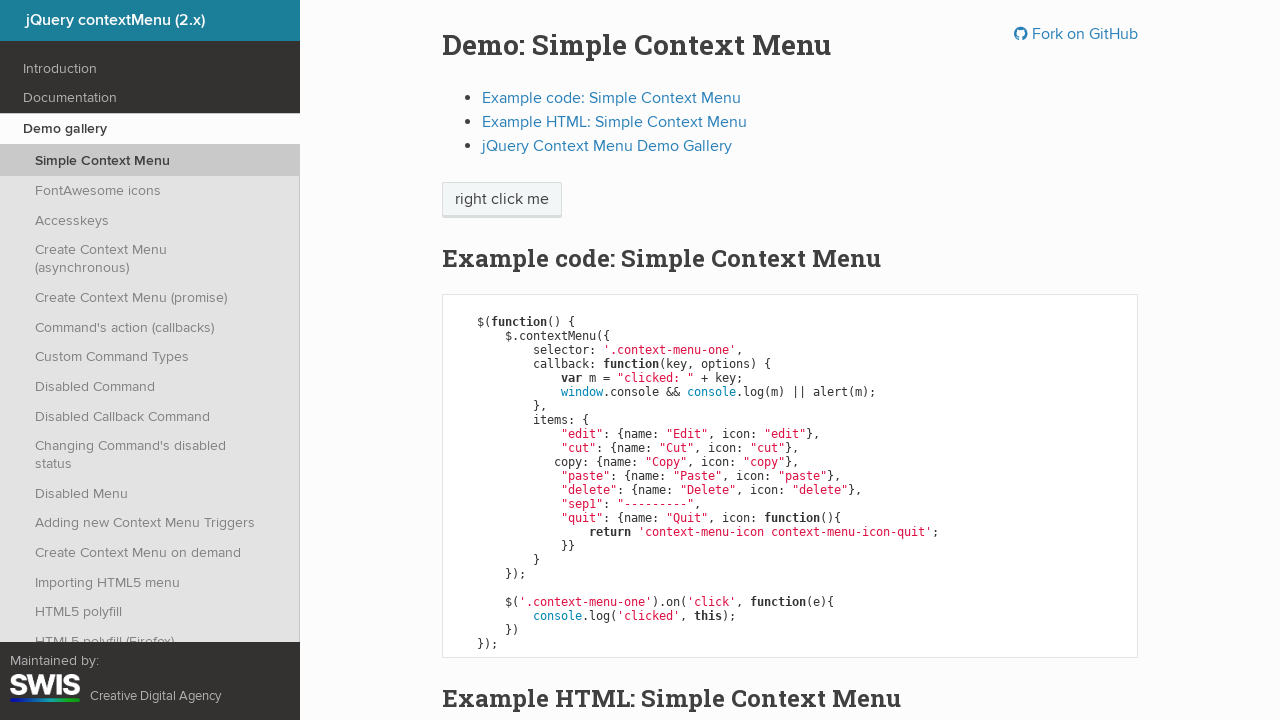

Right-clicked on the context menu trigger button to open the menu at (502, 200) on span.context-menu-one.btn.btn-neutral
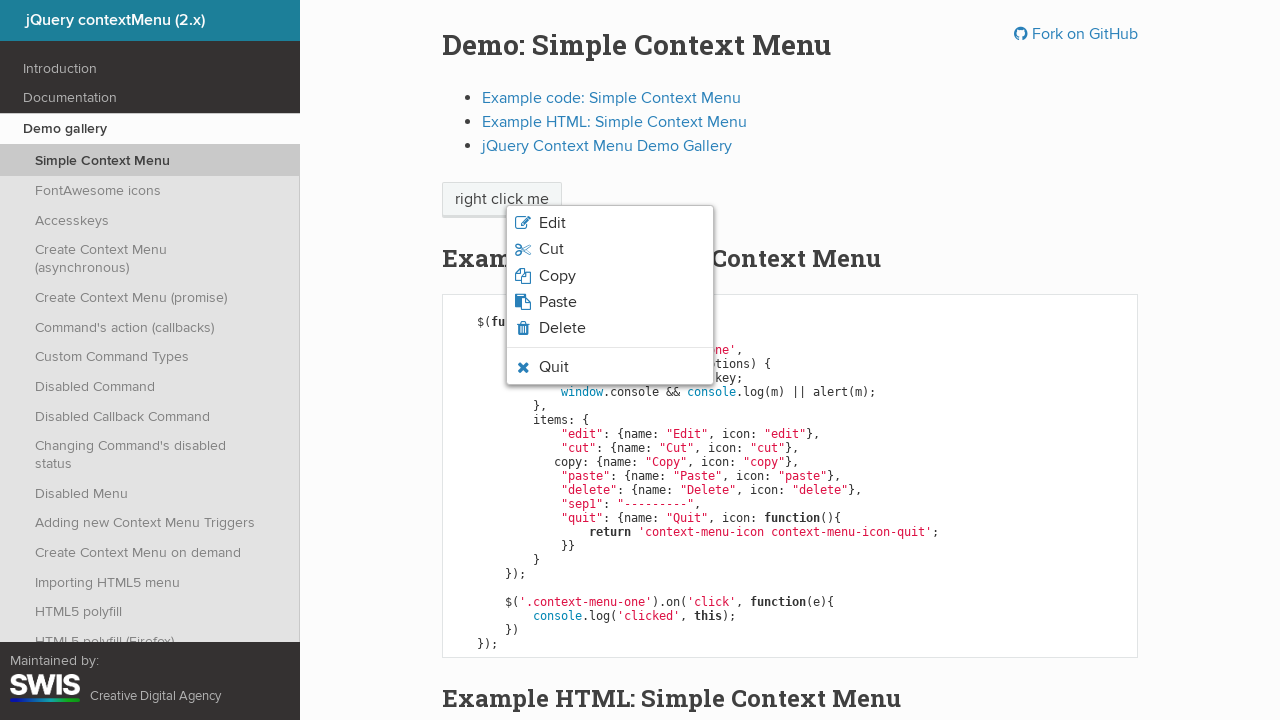

Clicked the third option in the context menu at (610, 276) on xpath=/html/body/ul/li[3]
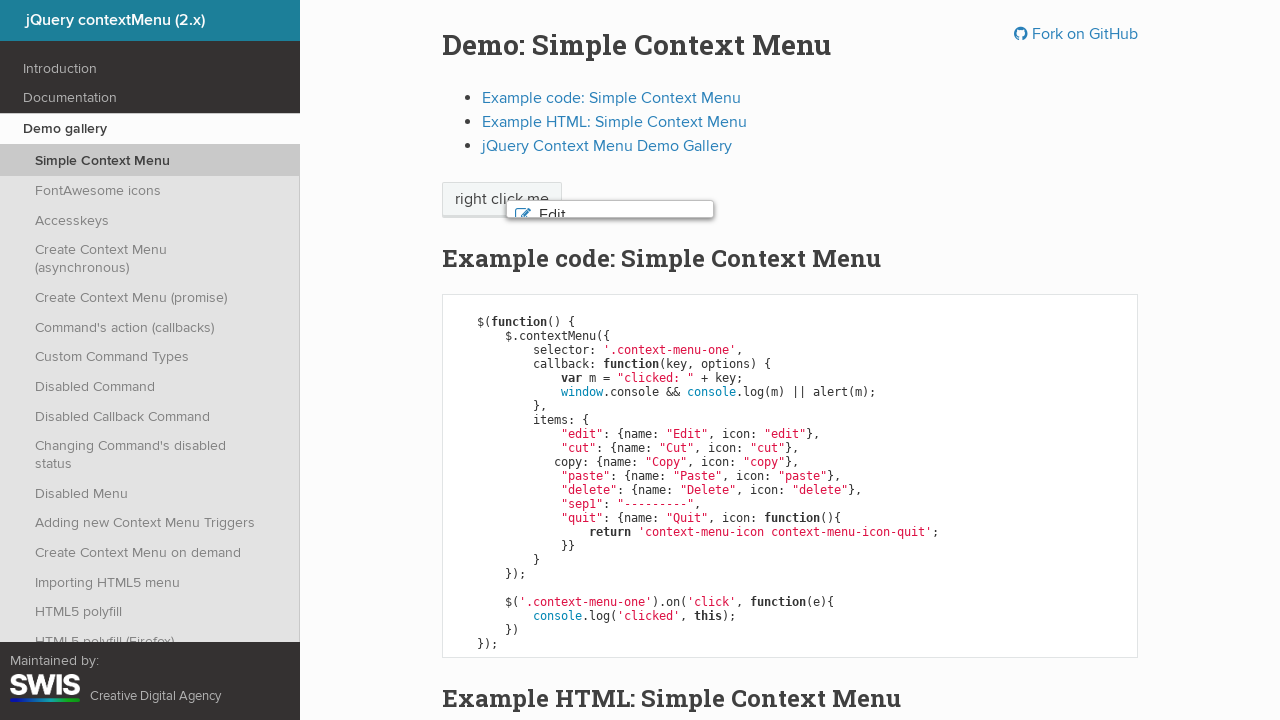

Set up dialog handler to accept alerts
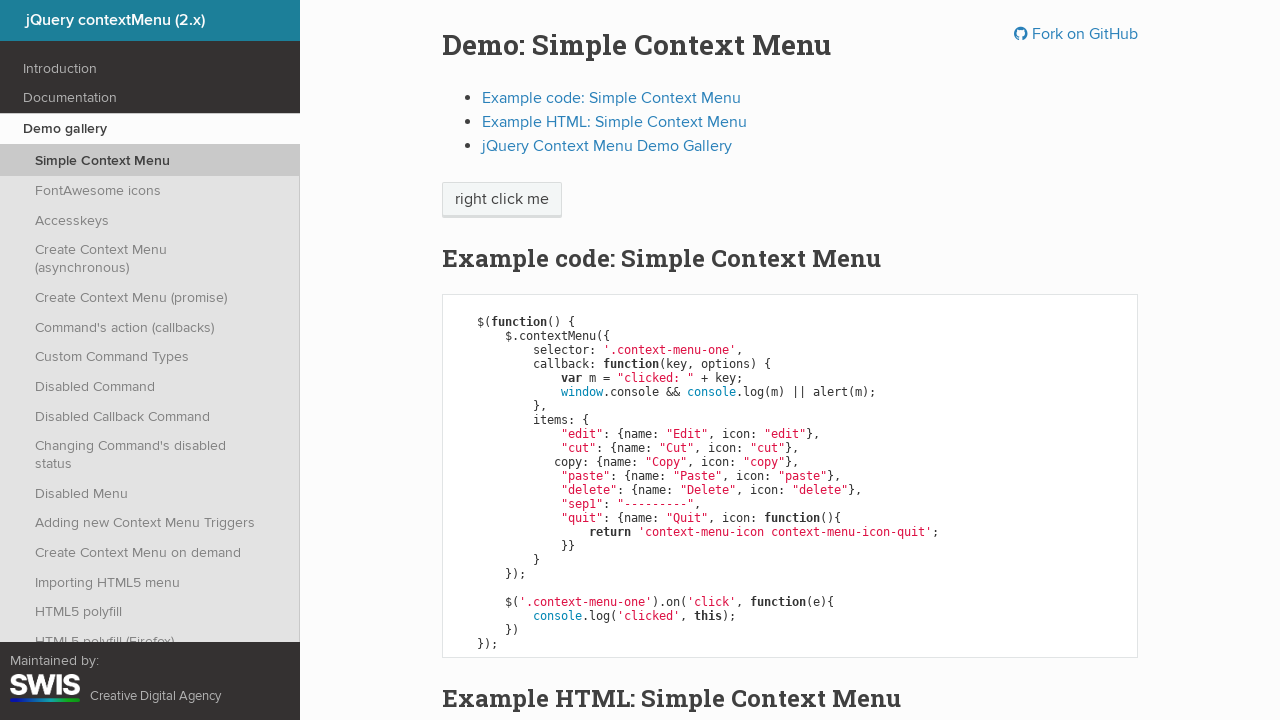

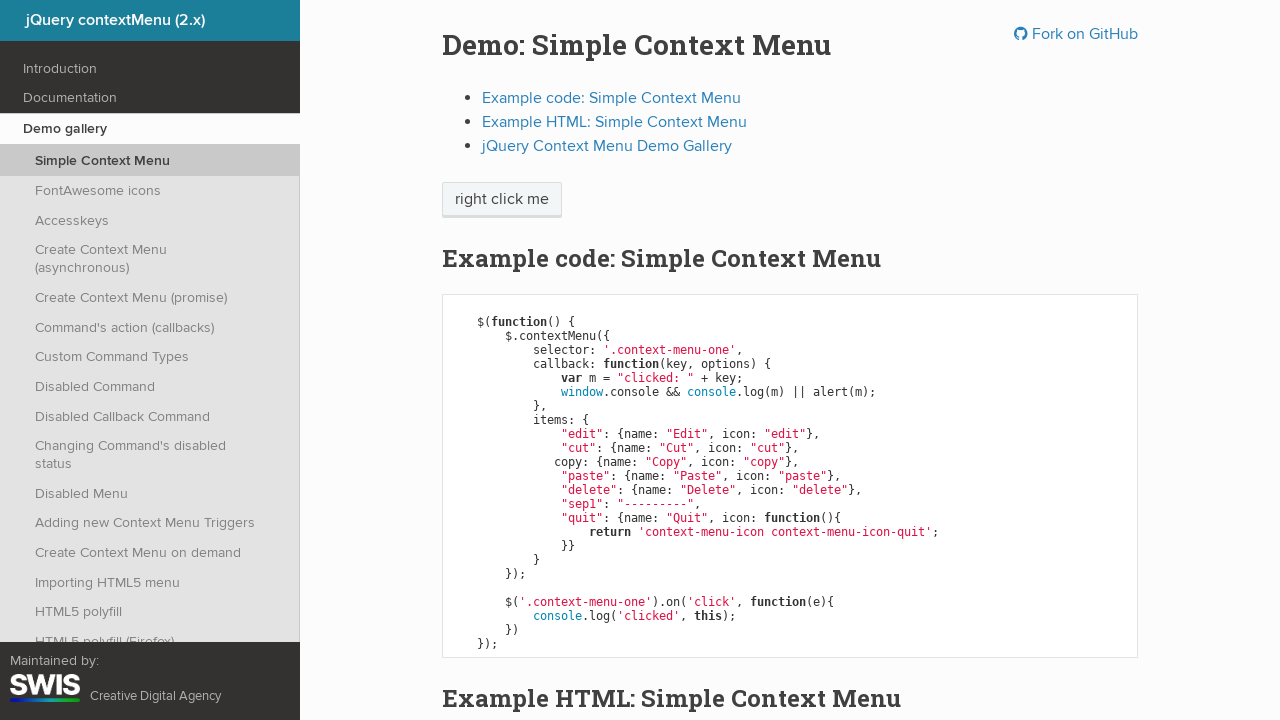